Tests form input functionality by filling the first input field using tag name selector and the email field using CSS selector on a demo practice form

Starting URL: https://demoqa.com/automation-practice-form

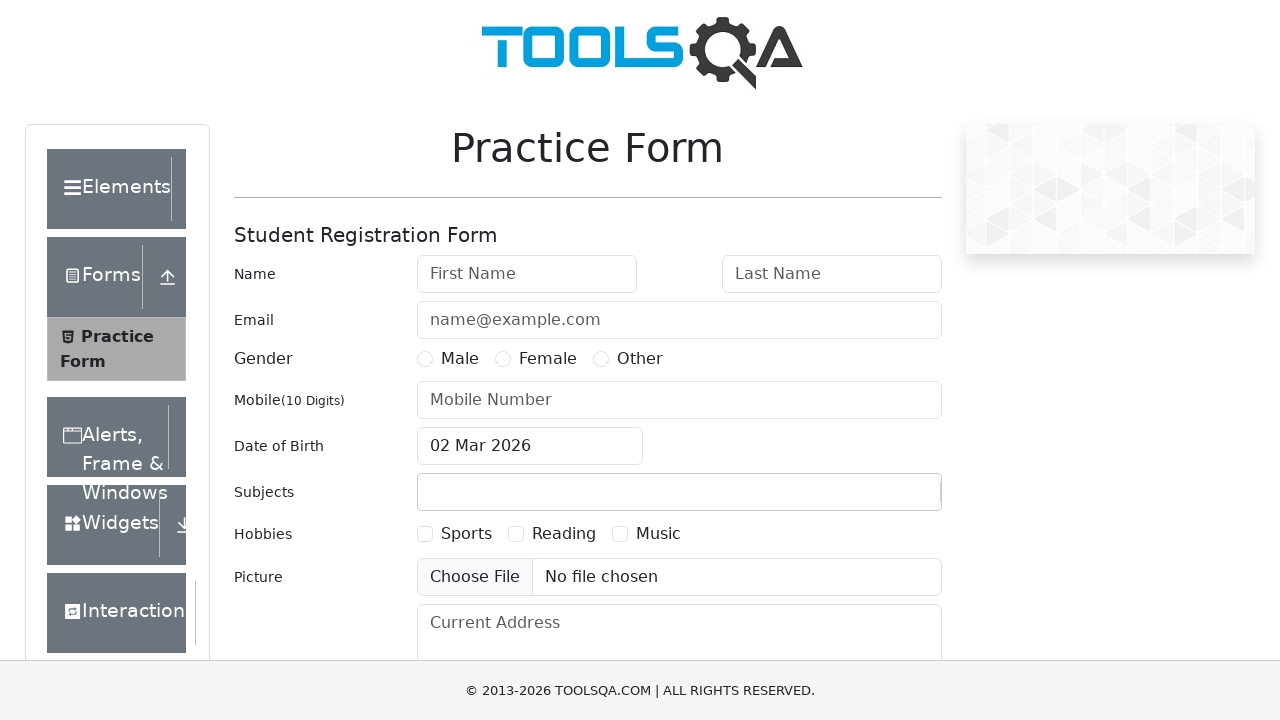

Filled first input field (firstName) with 'Using TagName' using tag name selector on input >> nth=0
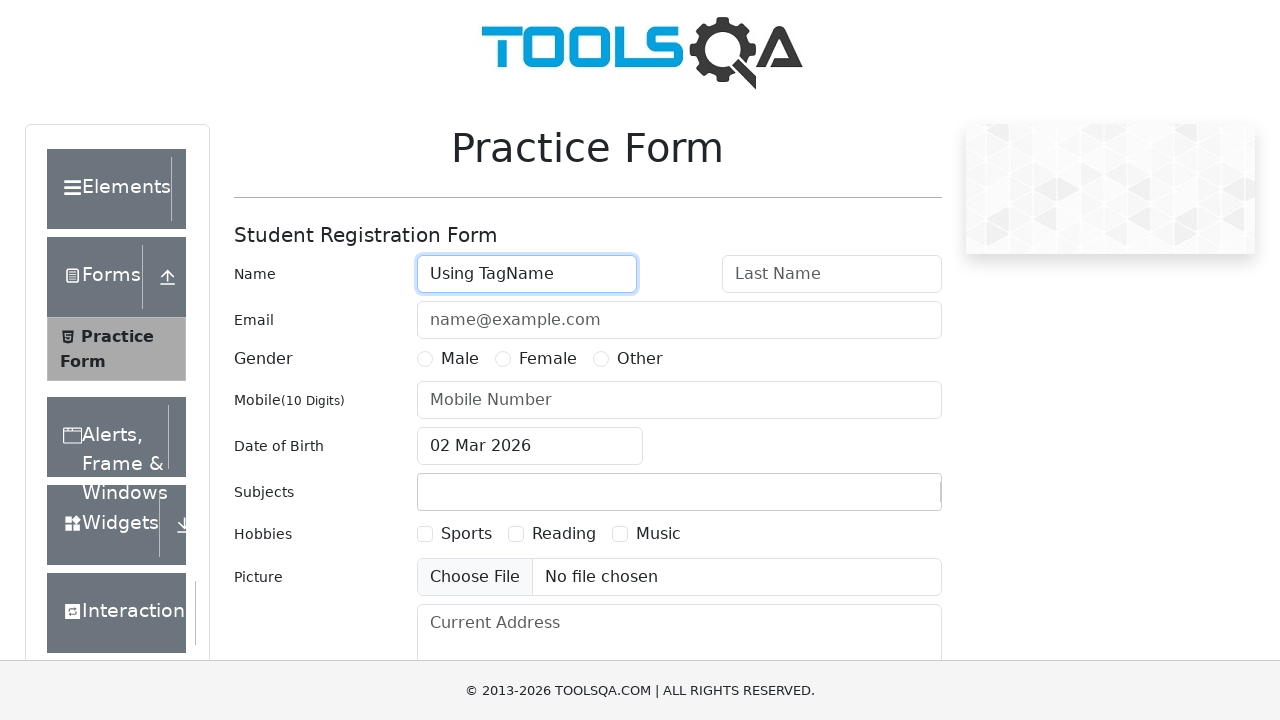

Filled email field with 'css@example.com' using CSS selector on input[id='userEmail']
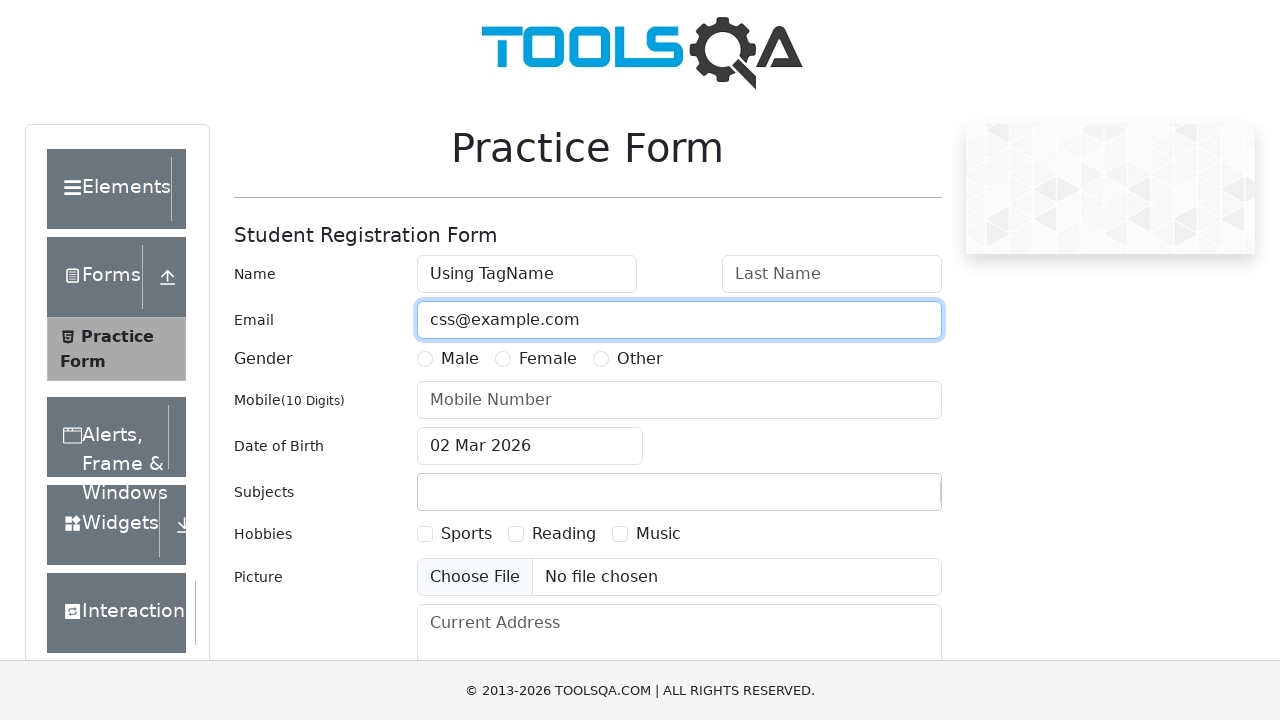

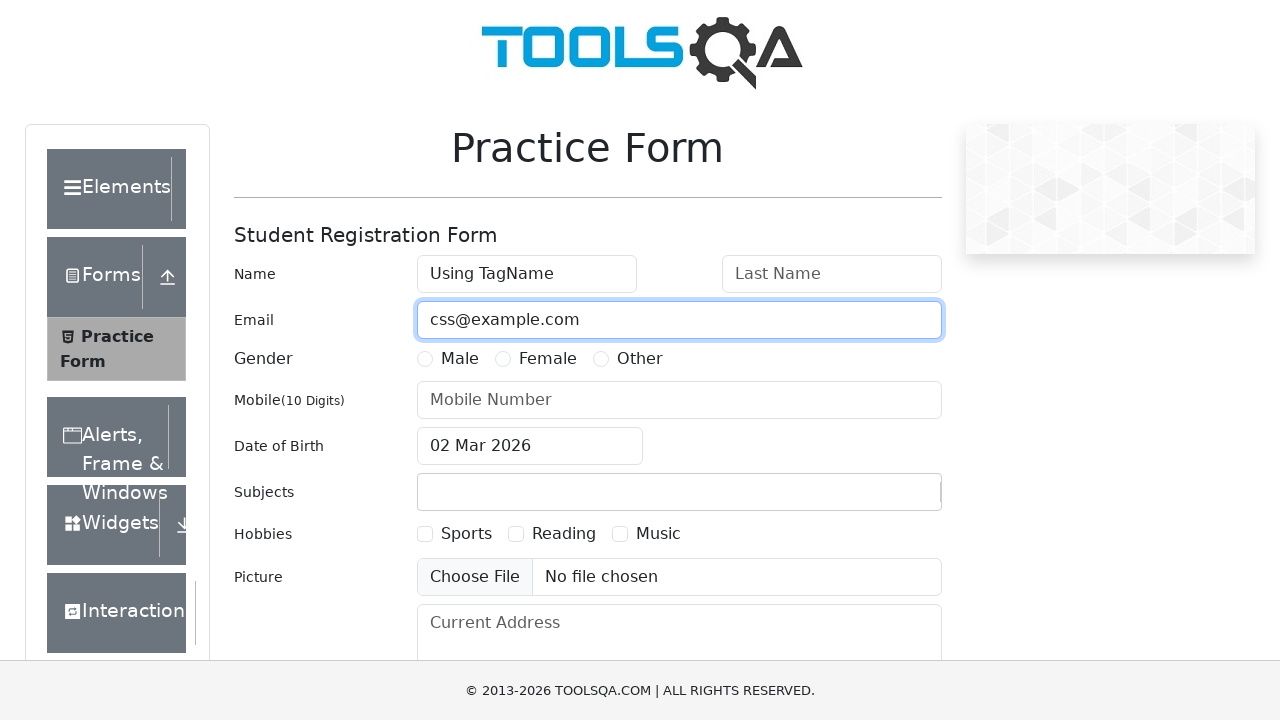